Tests that clicking Clear completed button removes completed items from the list

Starting URL: https://demo.playwright.dev/todomvc

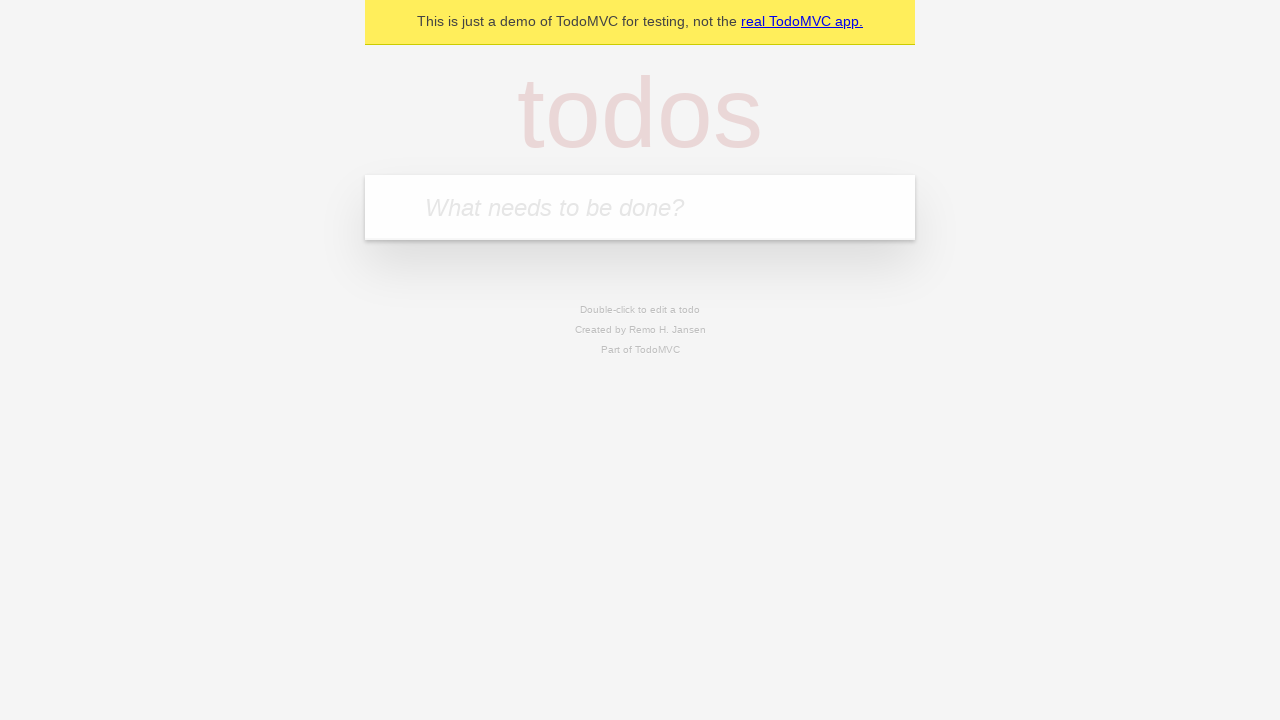

Filled first todo input with 'buy some cheese' on internal:attr=[placeholder="What needs to be done?"i]
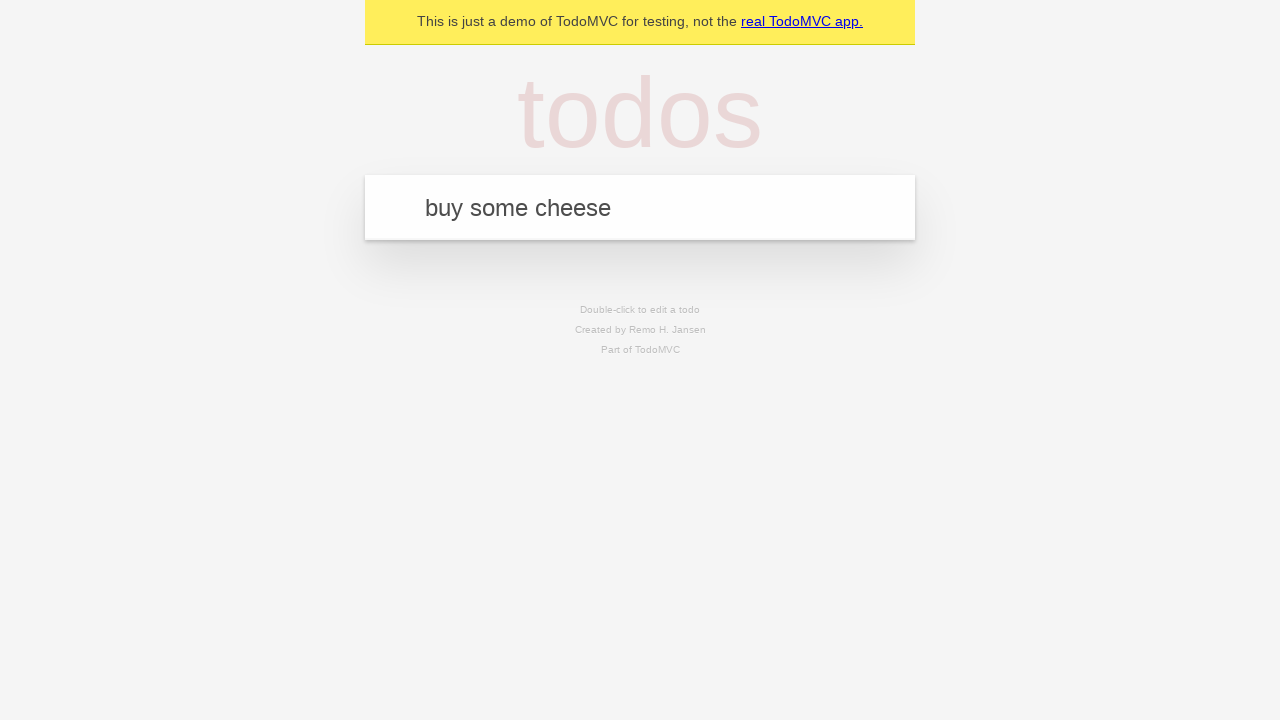

Pressed Enter to create first todo on internal:attr=[placeholder="What needs to be done?"i]
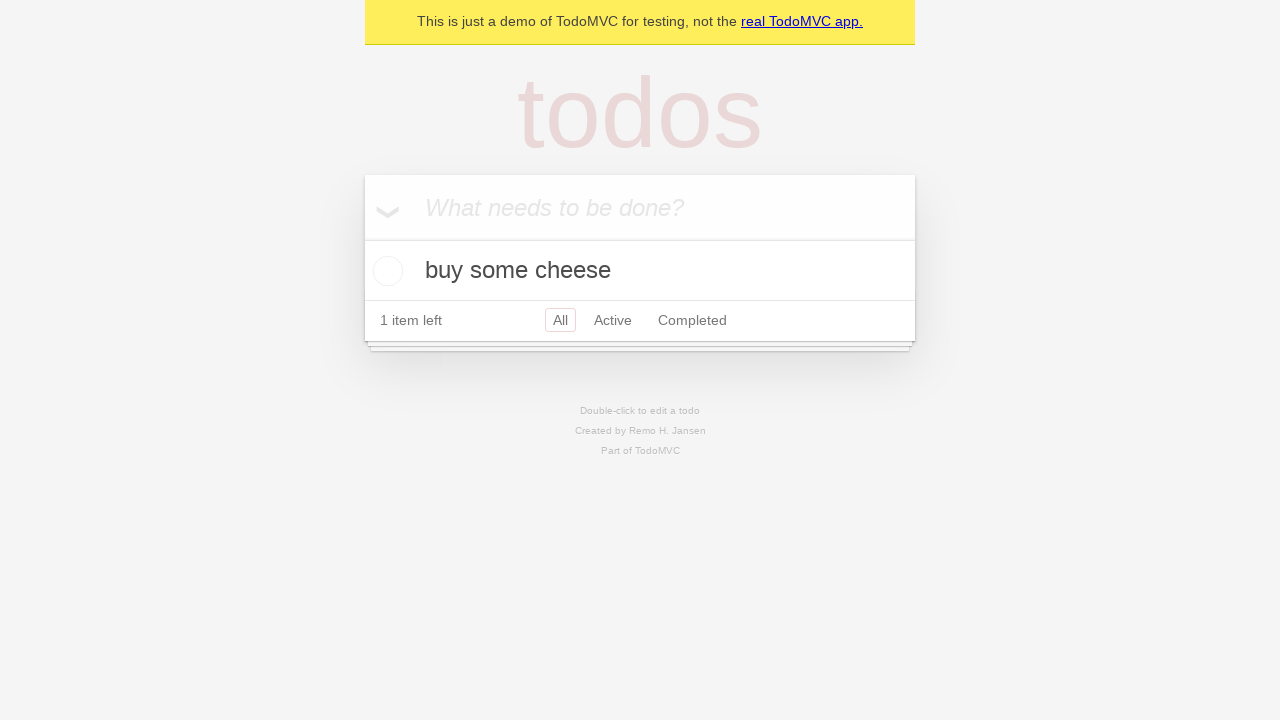

Filled second todo input with 'feed the cat' on internal:attr=[placeholder="What needs to be done?"i]
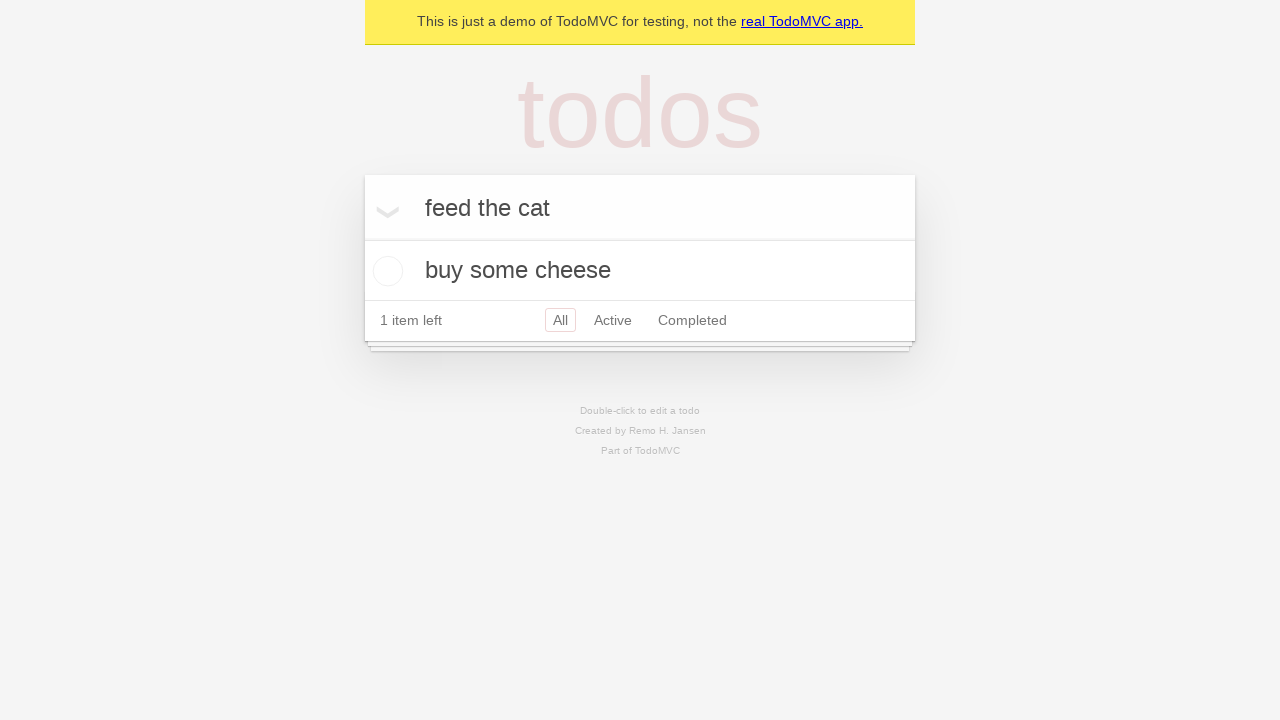

Pressed Enter to create second todo on internal:attr=[placeholder="What needs to be done?"i]
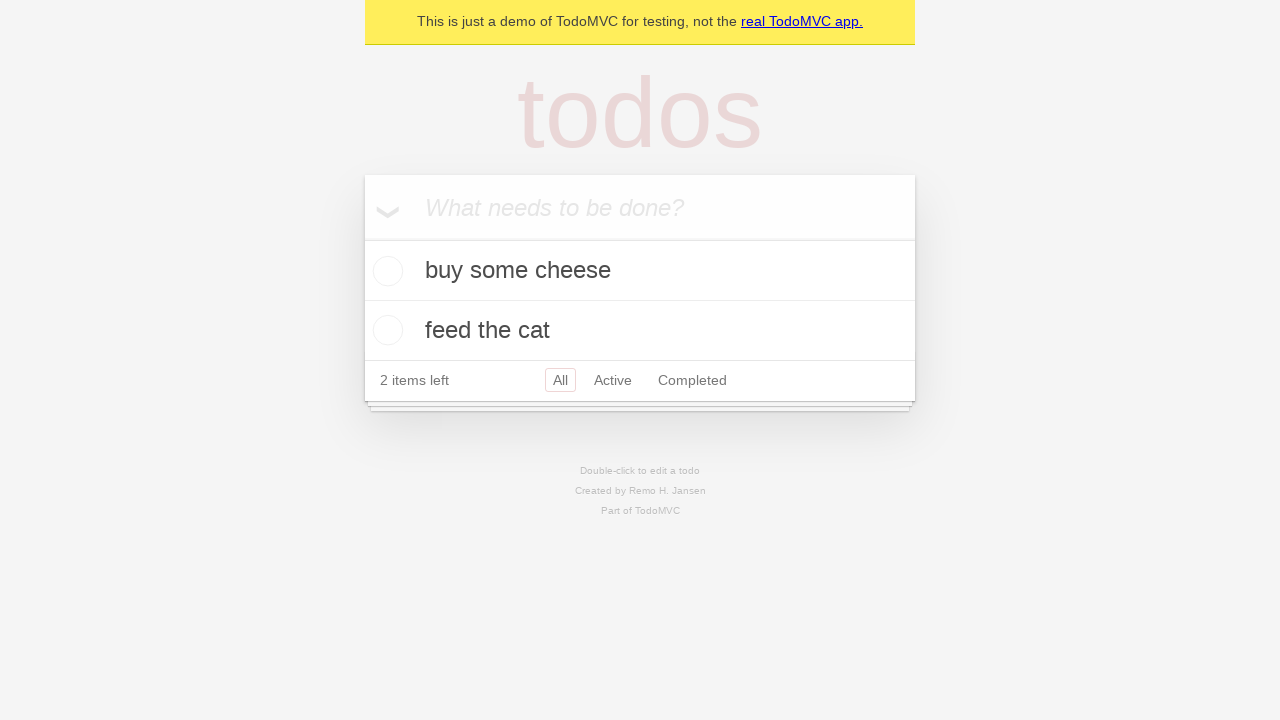

Filled third todo input with 'book a doctors appointment' on internal:attr=[placeholder="What needs to be done?"i]
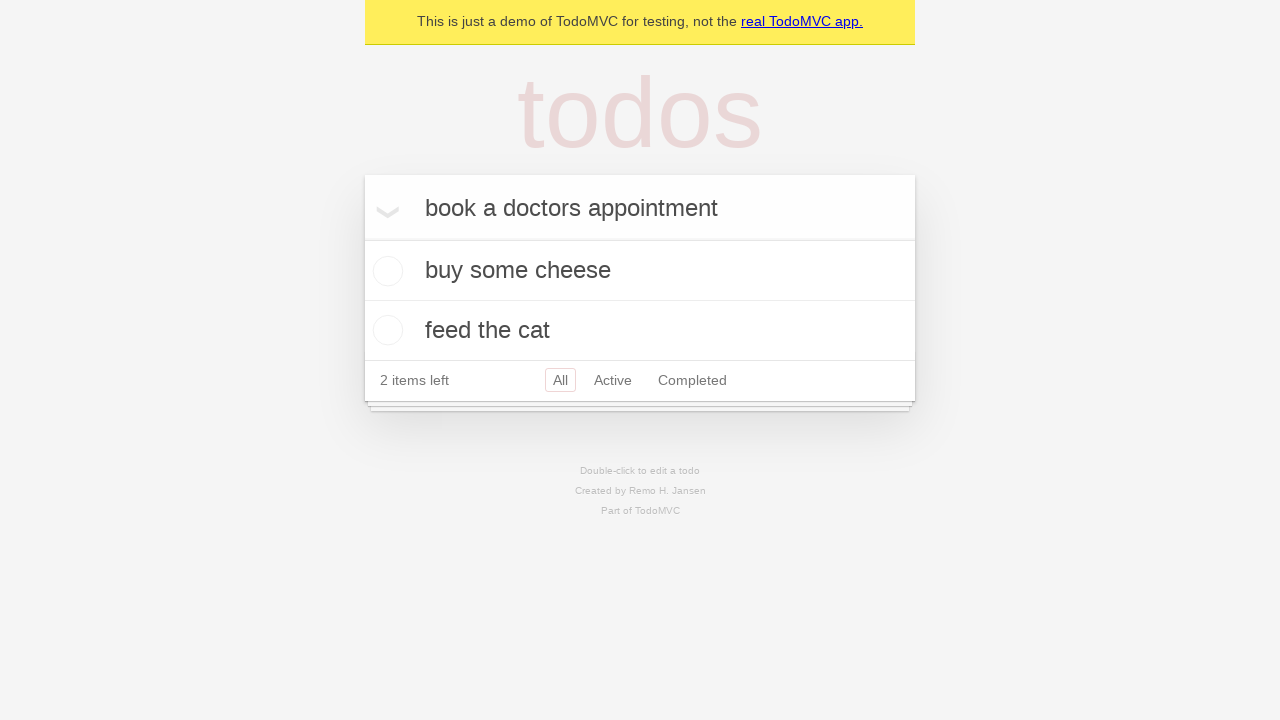

Pressed Enter to create third todo on internal:attr=[placeholder="What needs to be done?"i]
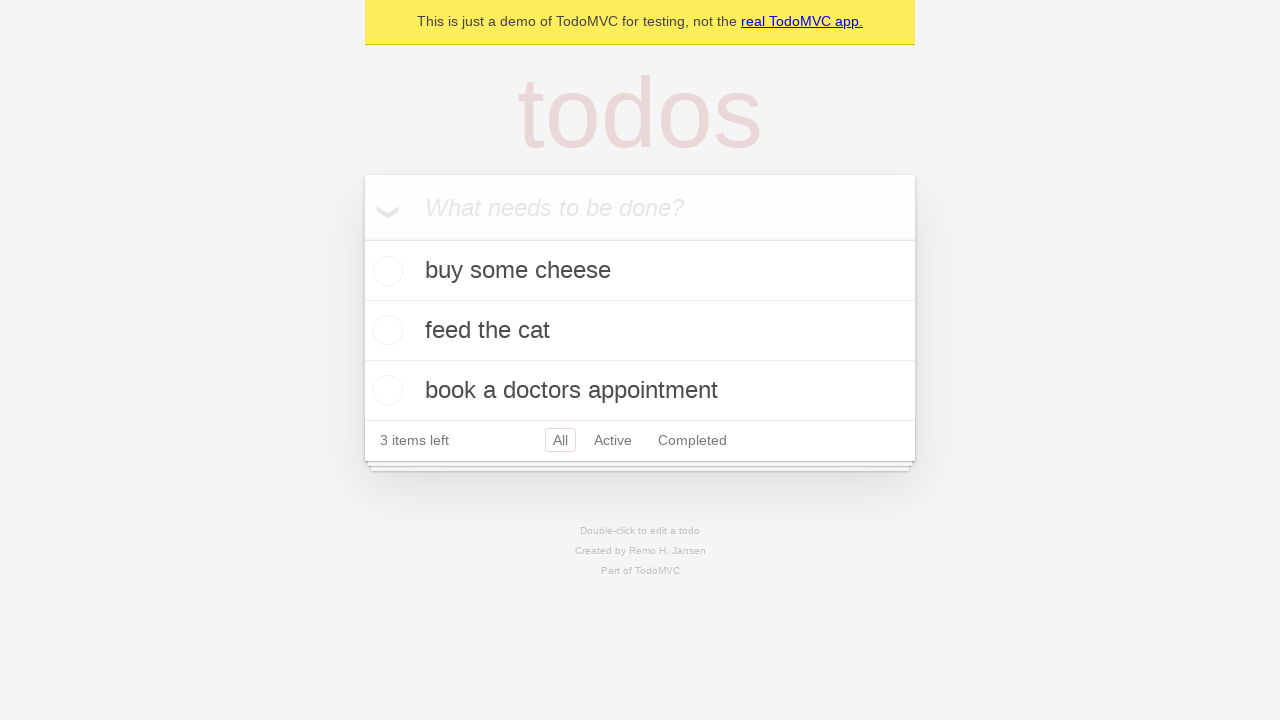

Waited for third todo item to be created
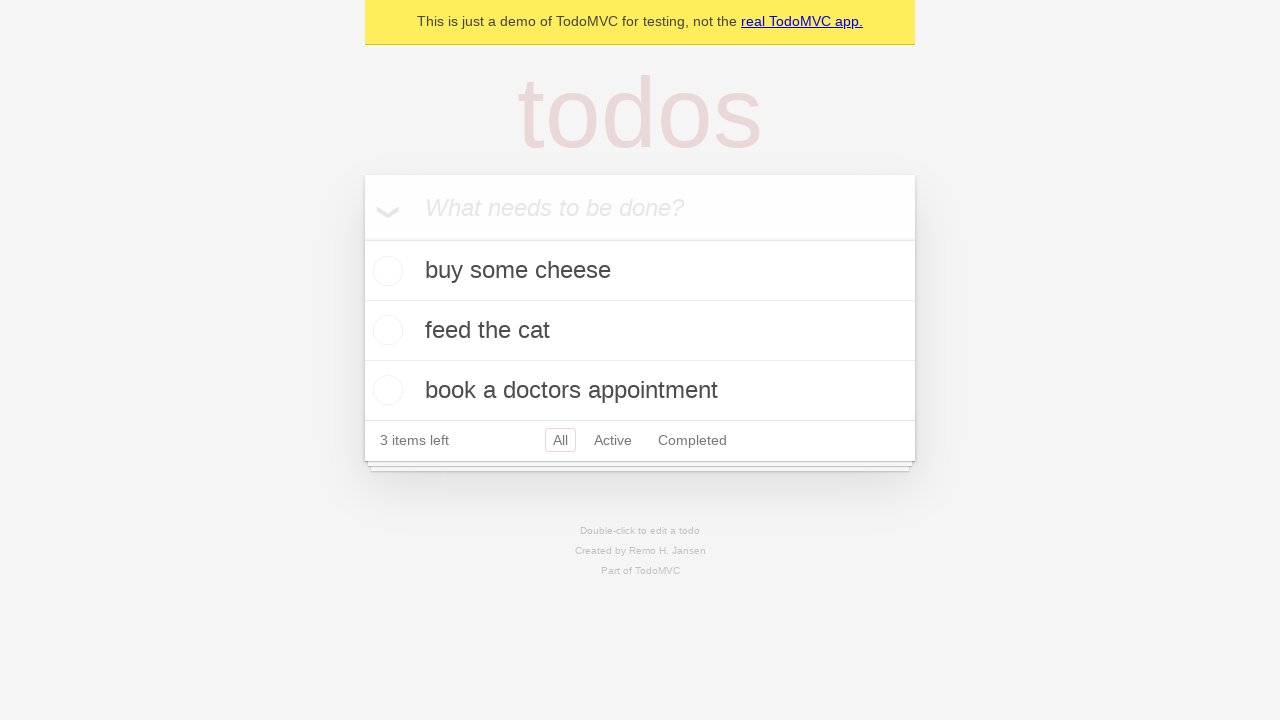

Checked checkbox for second todo item to mark it completed at (385, 330) on internal:testid=[data-testid="todo-item"s] >> nth=1 >> internal:role=checkbox
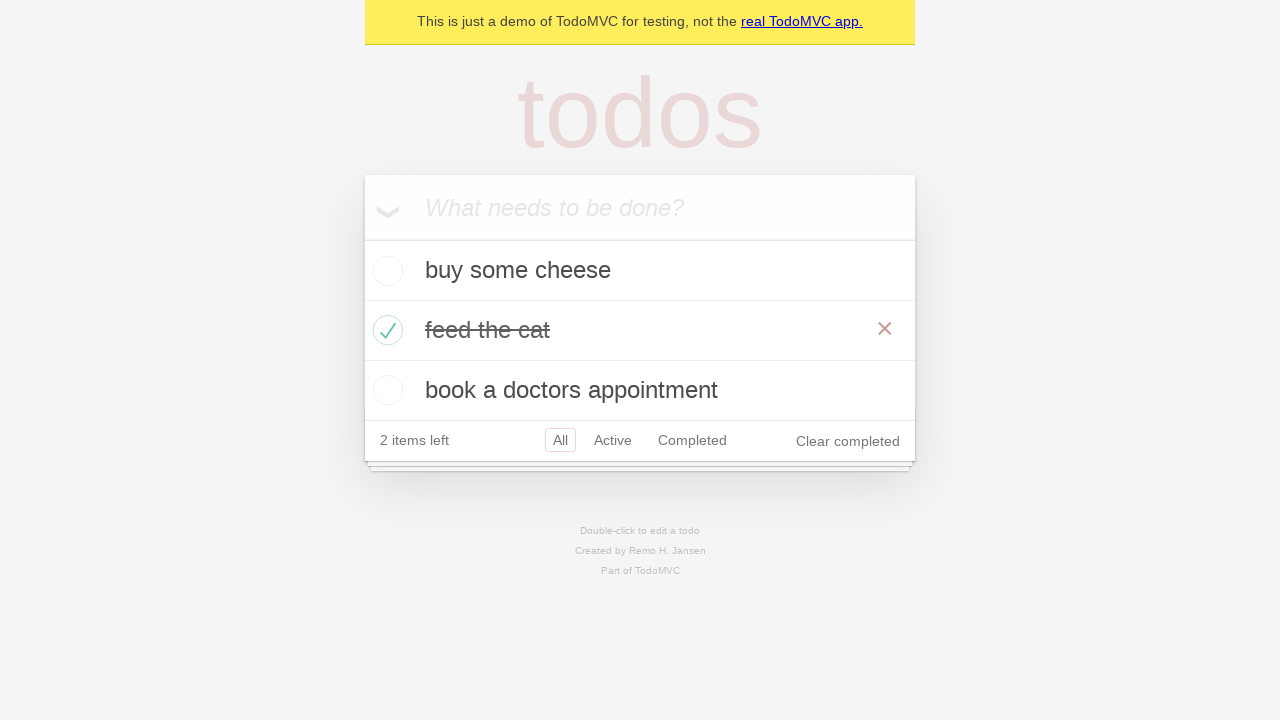

Clicked 'Clear completed' button to remove completed items at (848, 441) on internal:role=button[name="Clear completed"i]
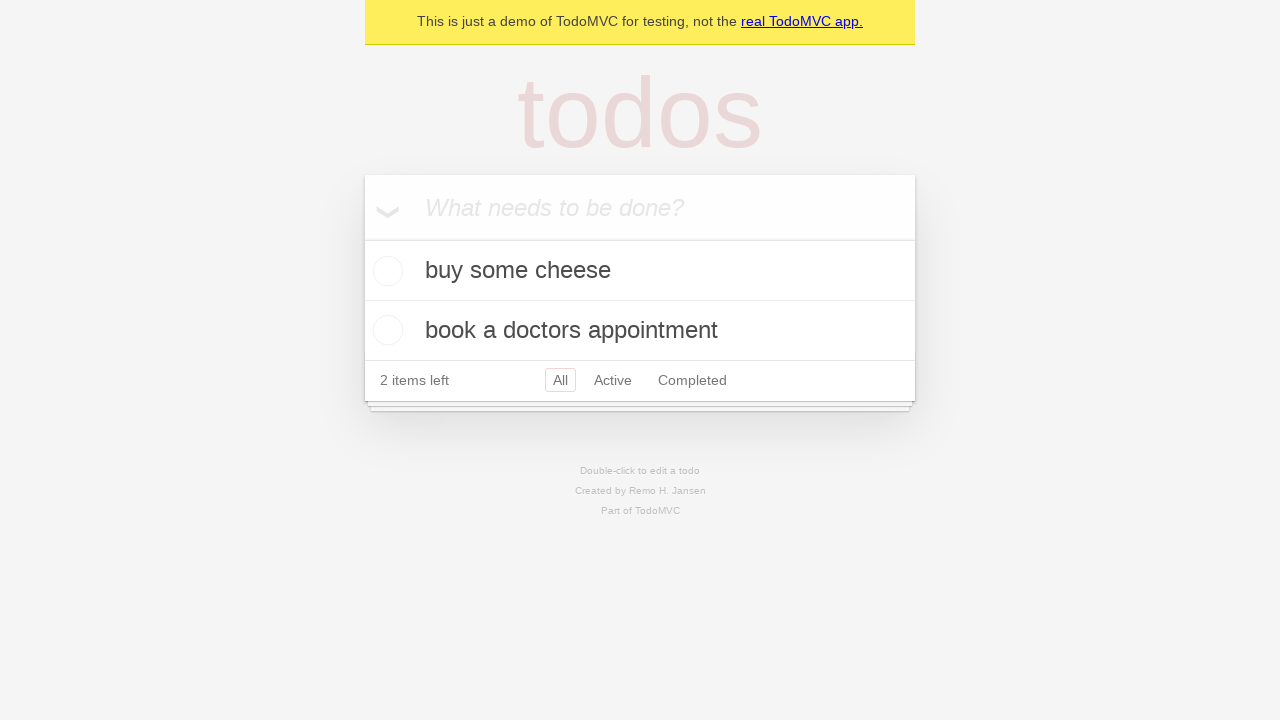

Waited for completed item to be removed from the list
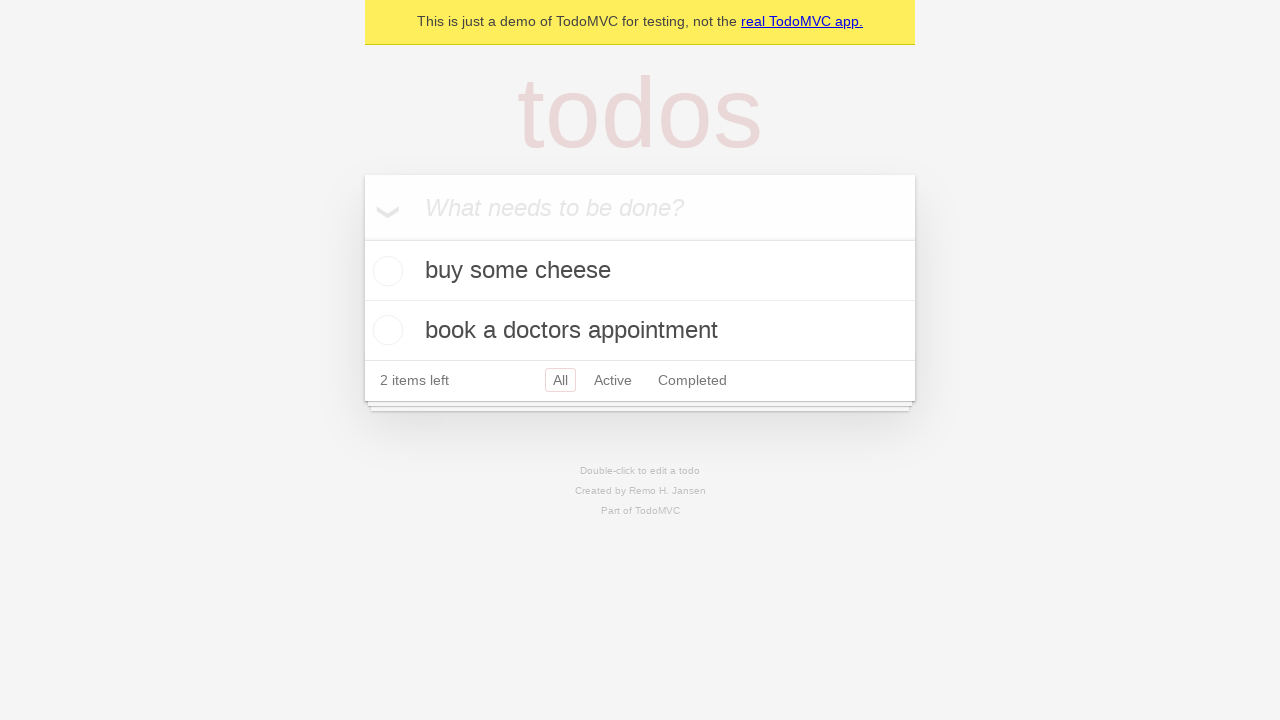

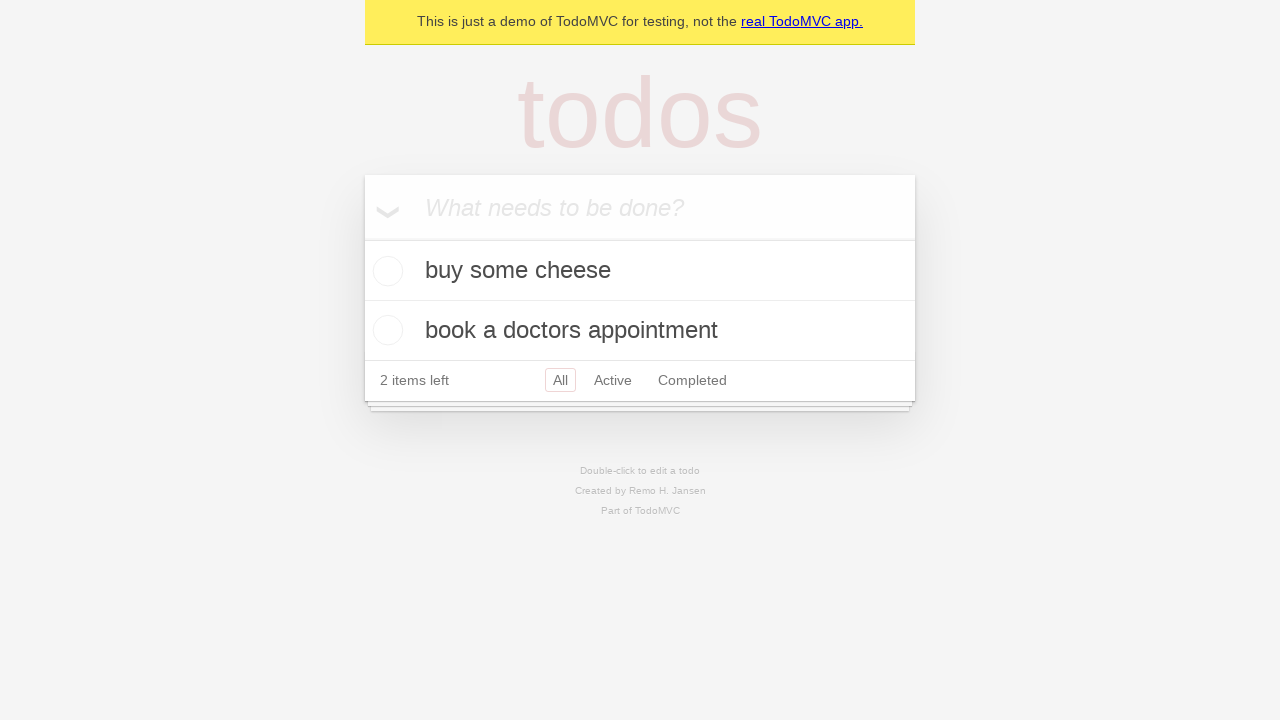